Fills out a customer addition form in a banking application with first name, last name, and postal code

Starting URL: https://www.globalsqa.com/angularJs-protractor/BankingProject/#/manager/addCust

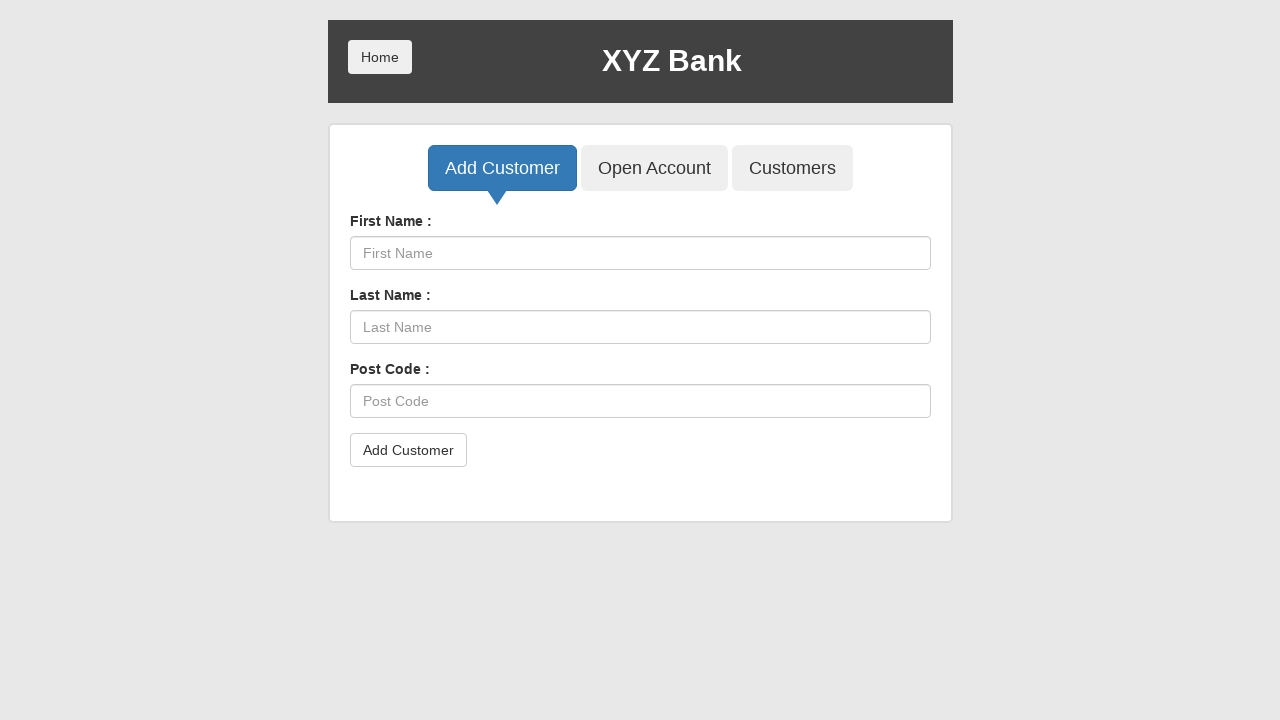

Waited for form input fields to be visible
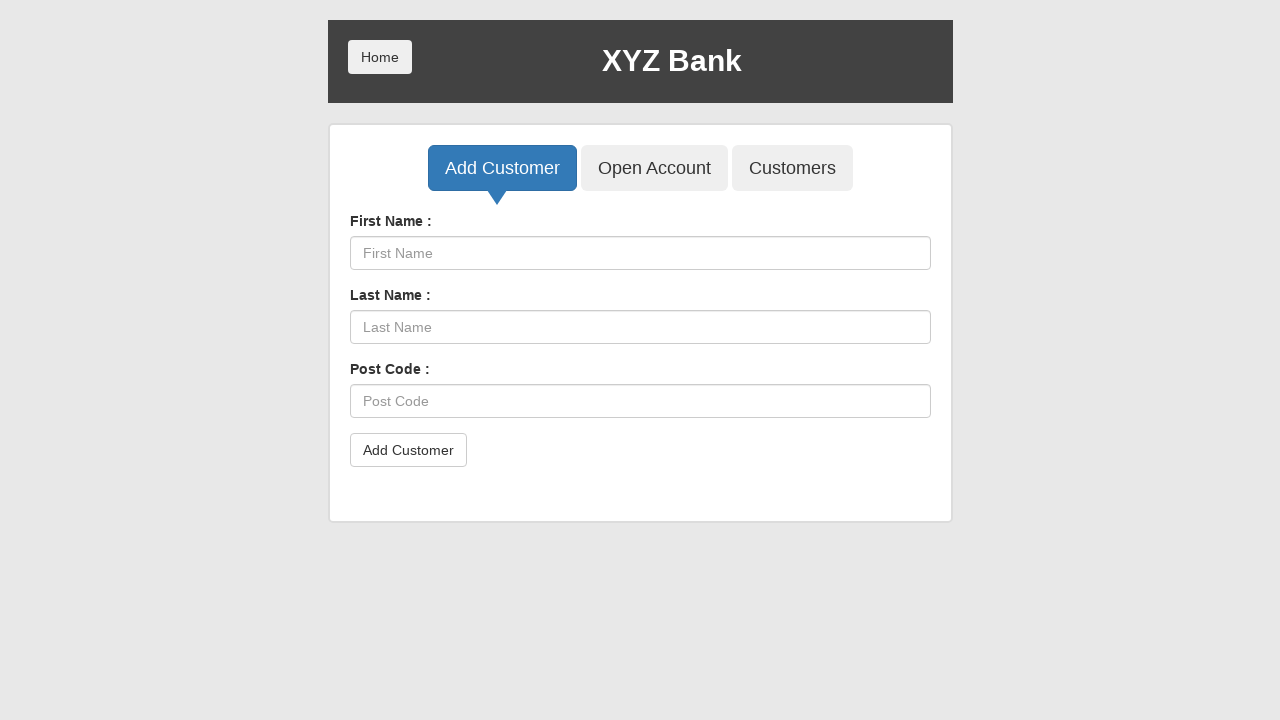

Retrieved all input elements from the form
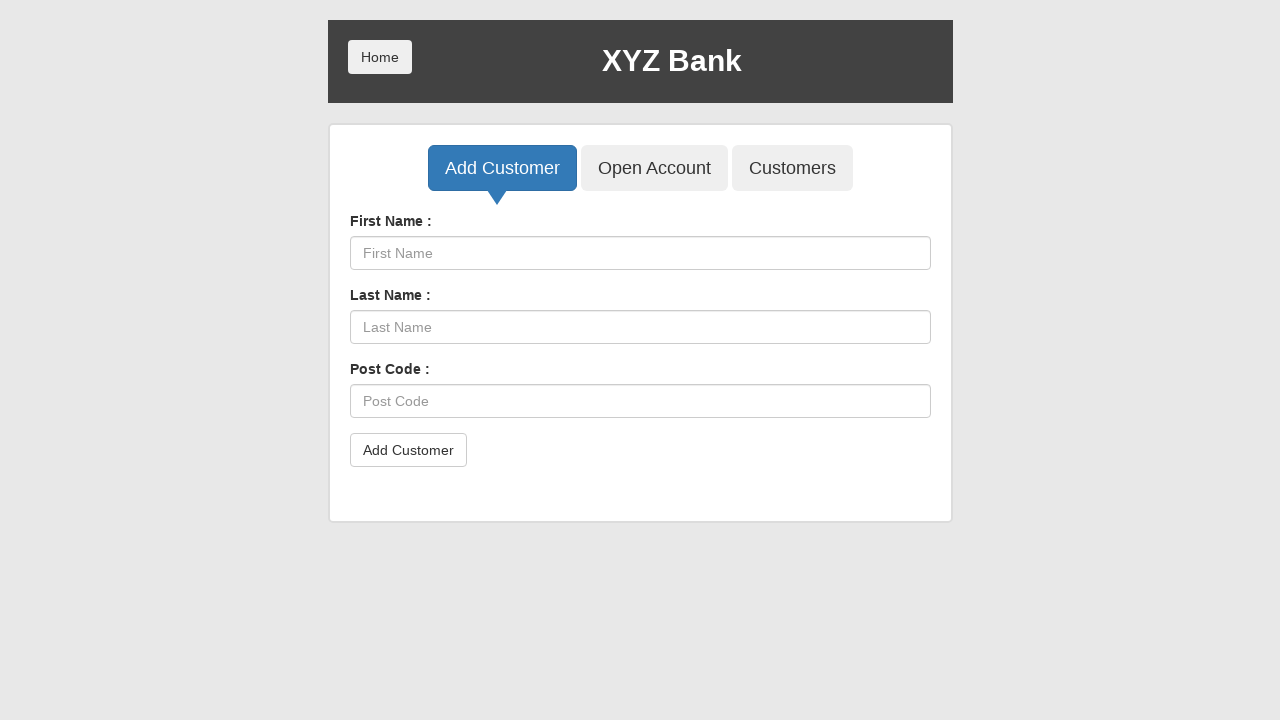

Clicked on the first name input field at (640, 253) on input >> nth=0
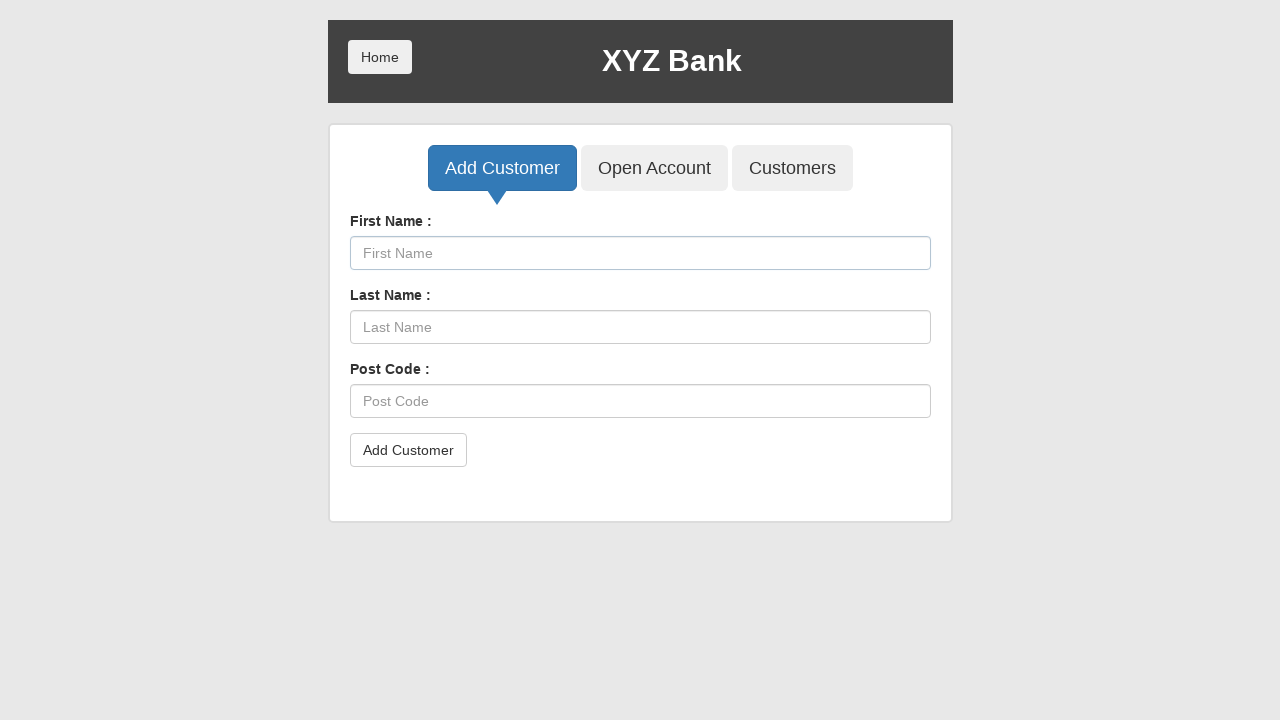

Filled first name field with 'User1' on input >> nth=0
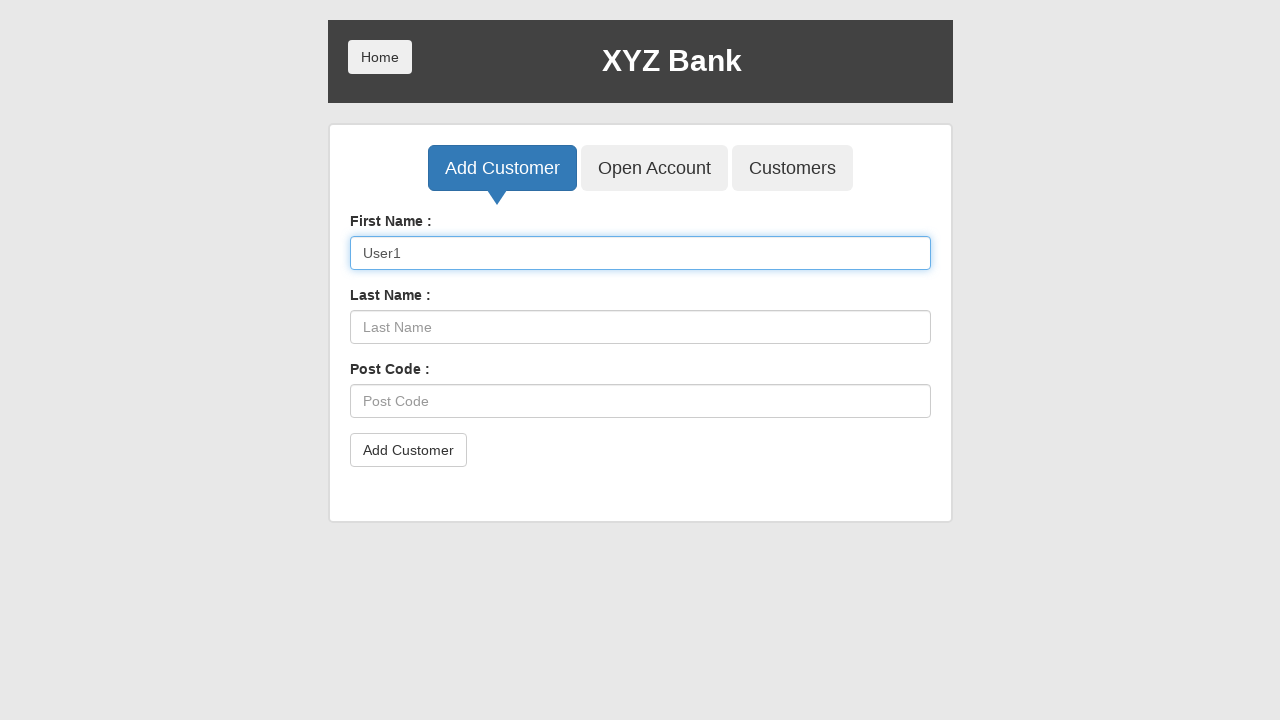

Clicked on the last name input field at (640, 327) on input >> nth=1
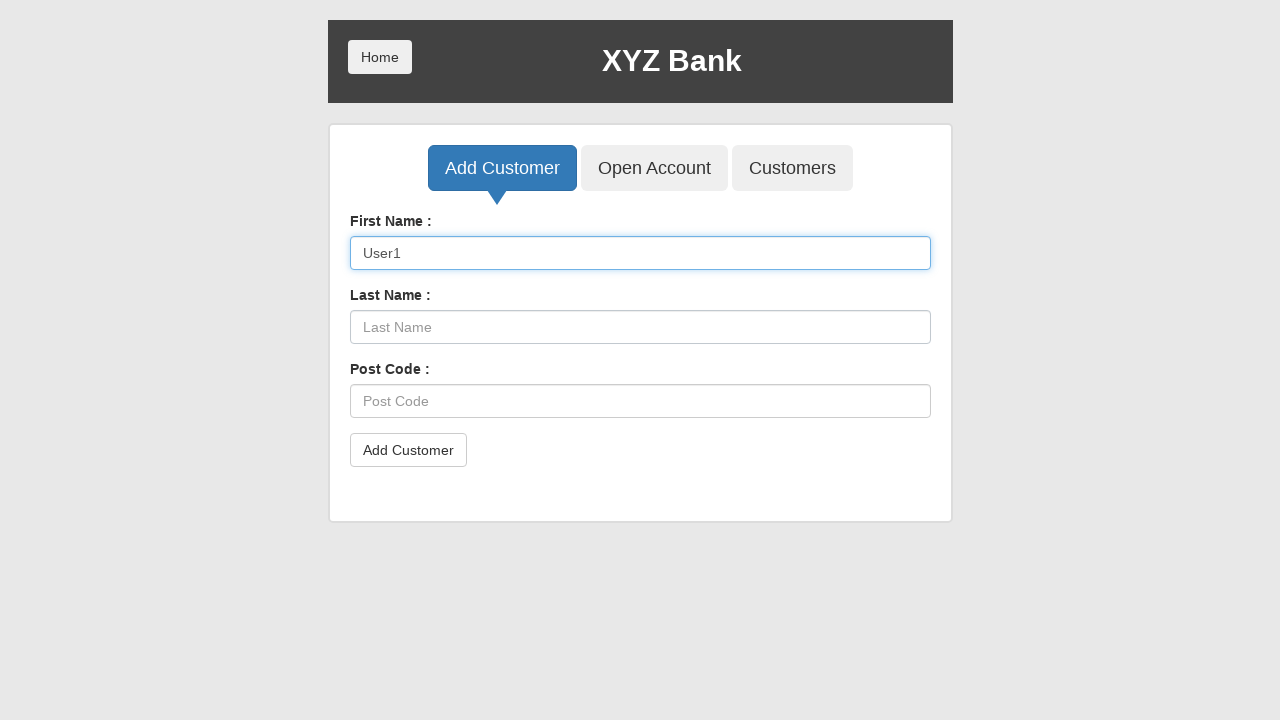

Filled last name field with 'User1' on input >> nth=1
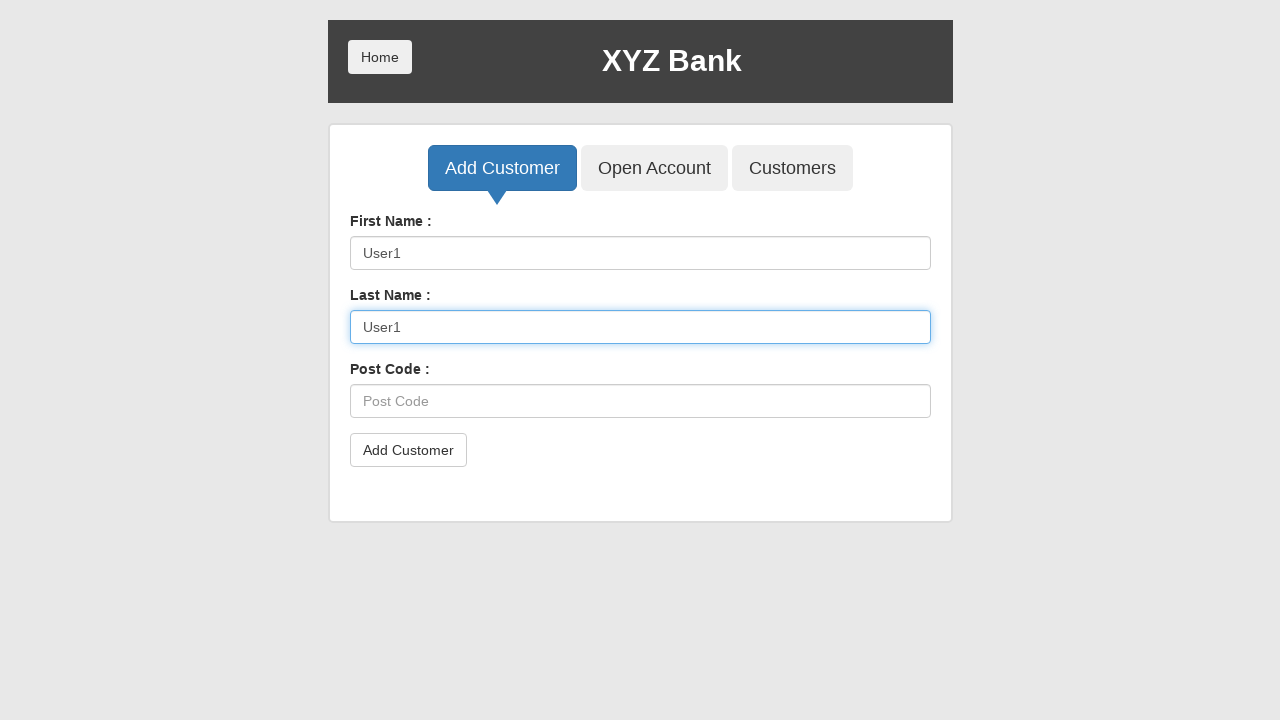

Clicked on the postal code input field at (640, 401) on input >> nth=2
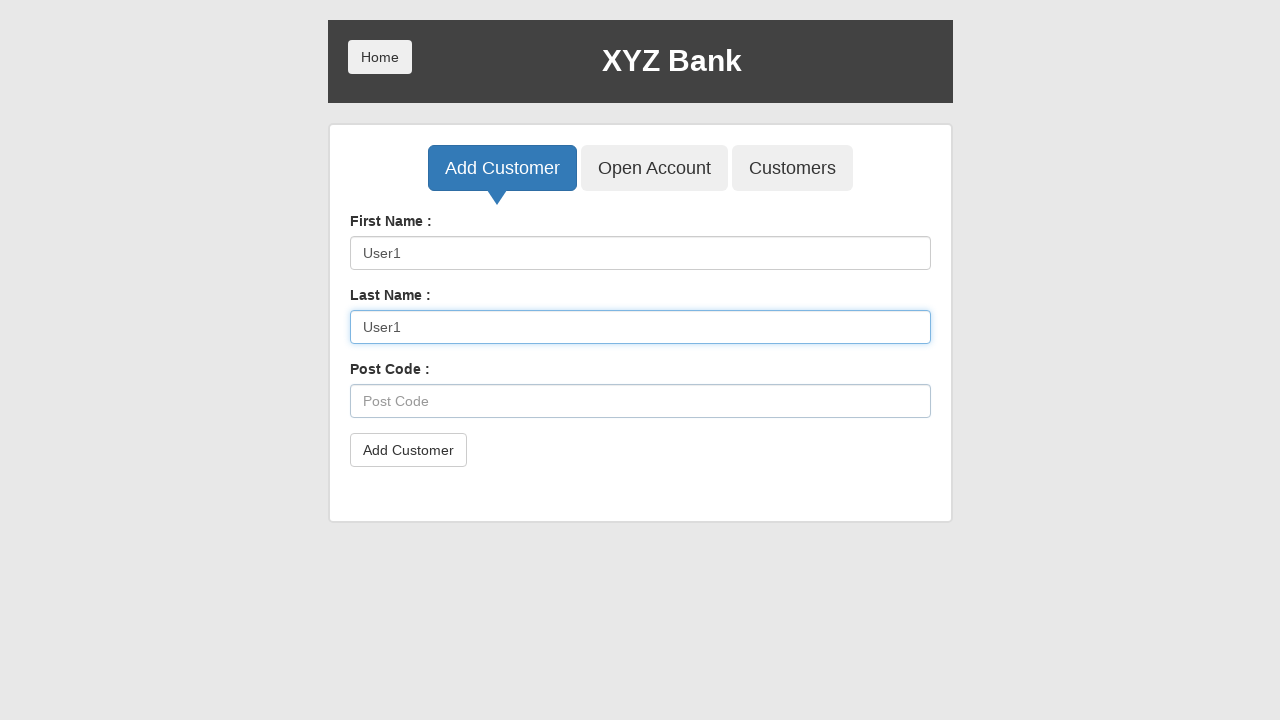

Filled postal code field with '1' on input >> nth=2
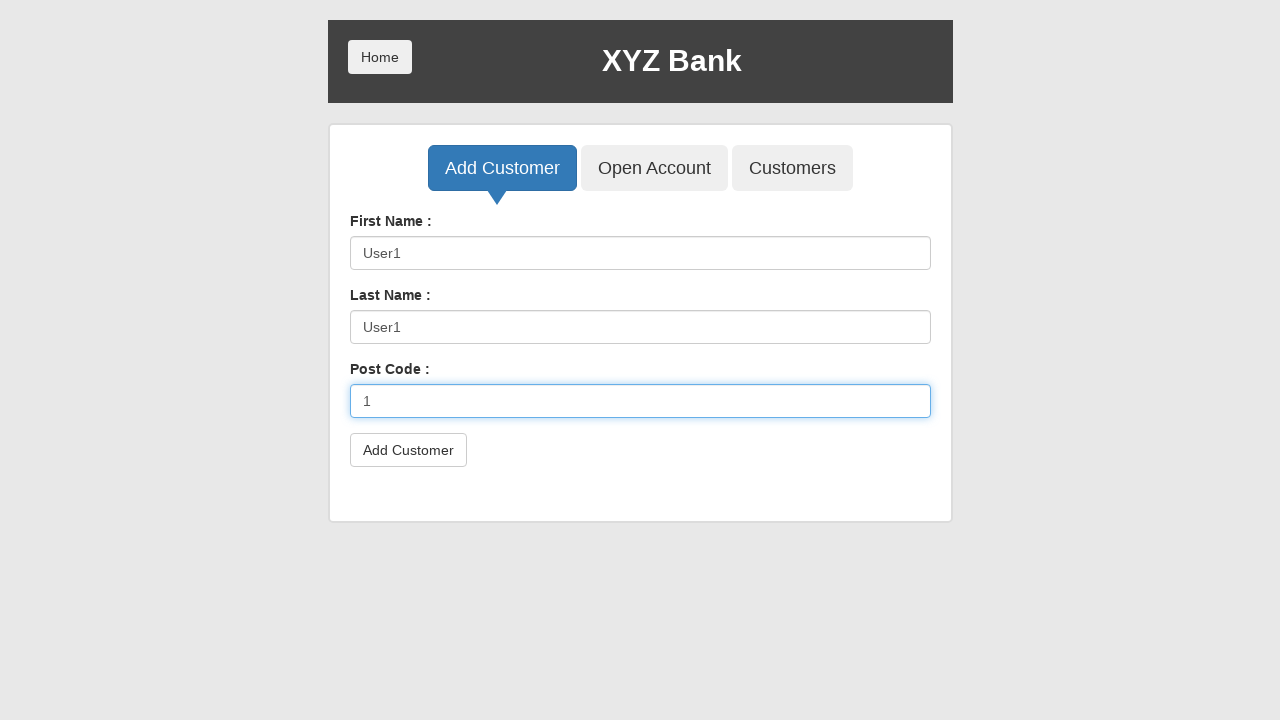

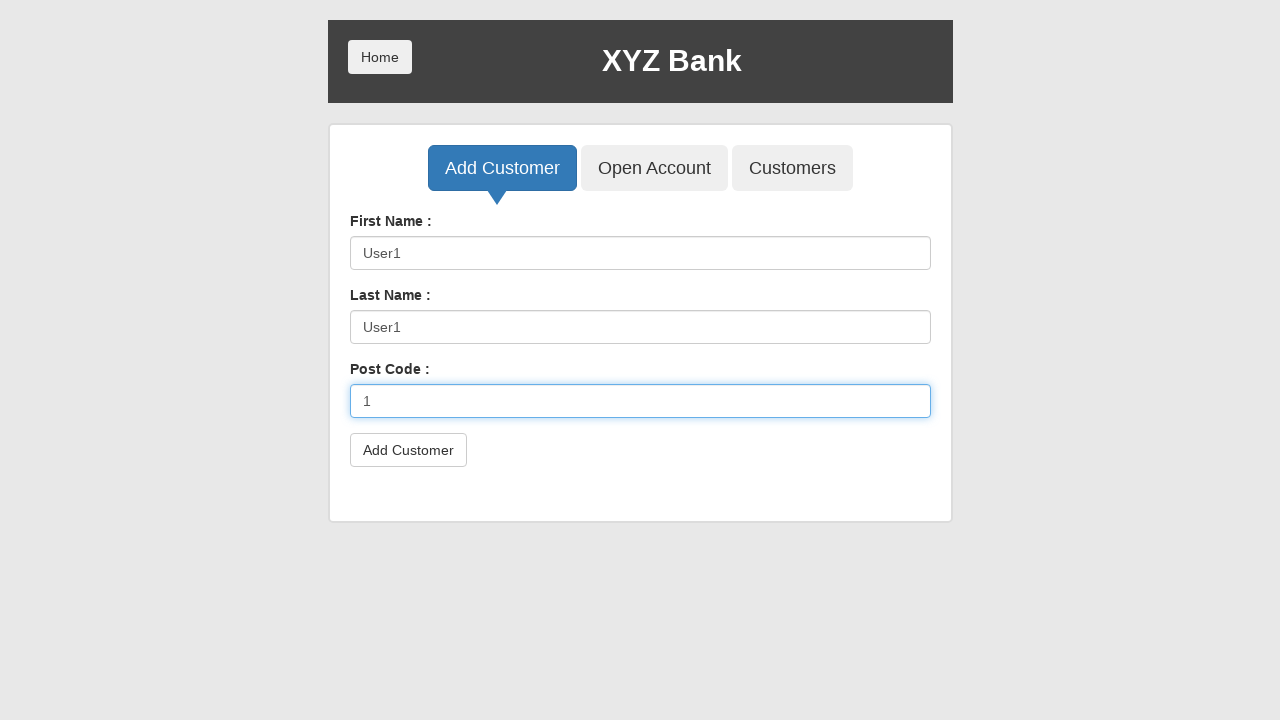